Tests jQuery UI tooltip functionality by hovering over an age input field within an iframe

Starting URL: https://jqueryui.com/tooltip/

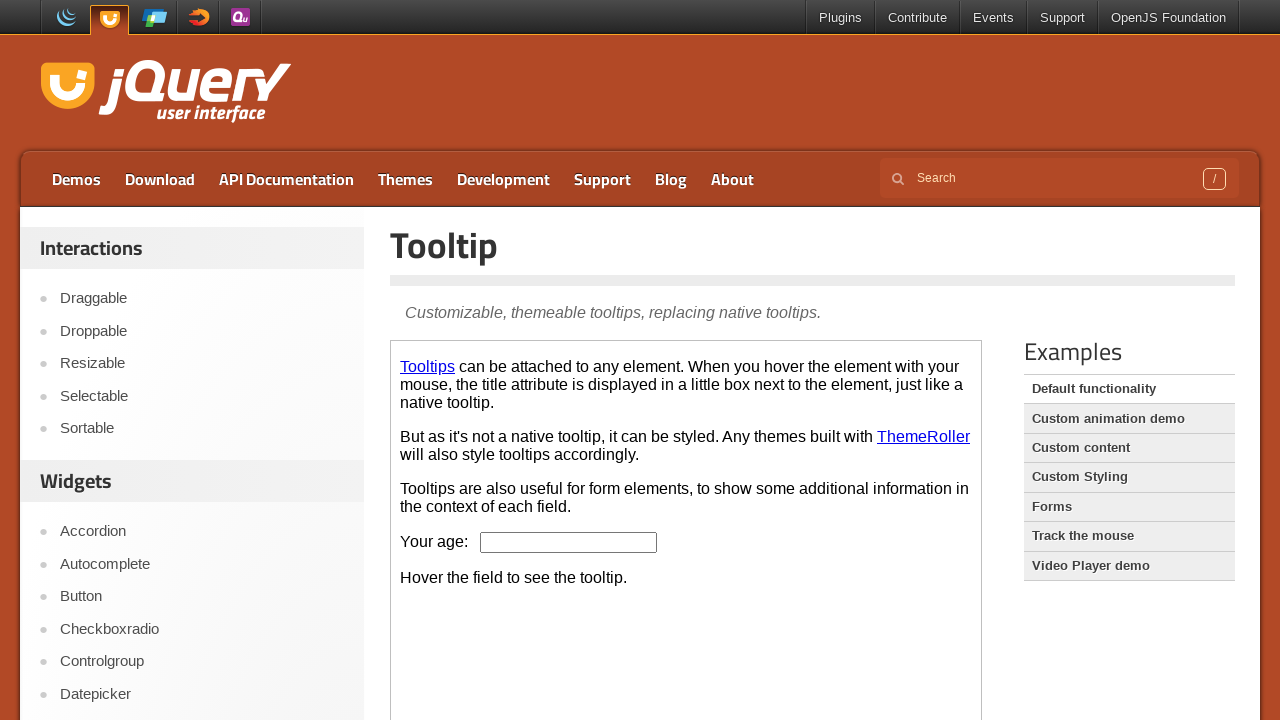

Navigated to jQuery UI tooltip demo page
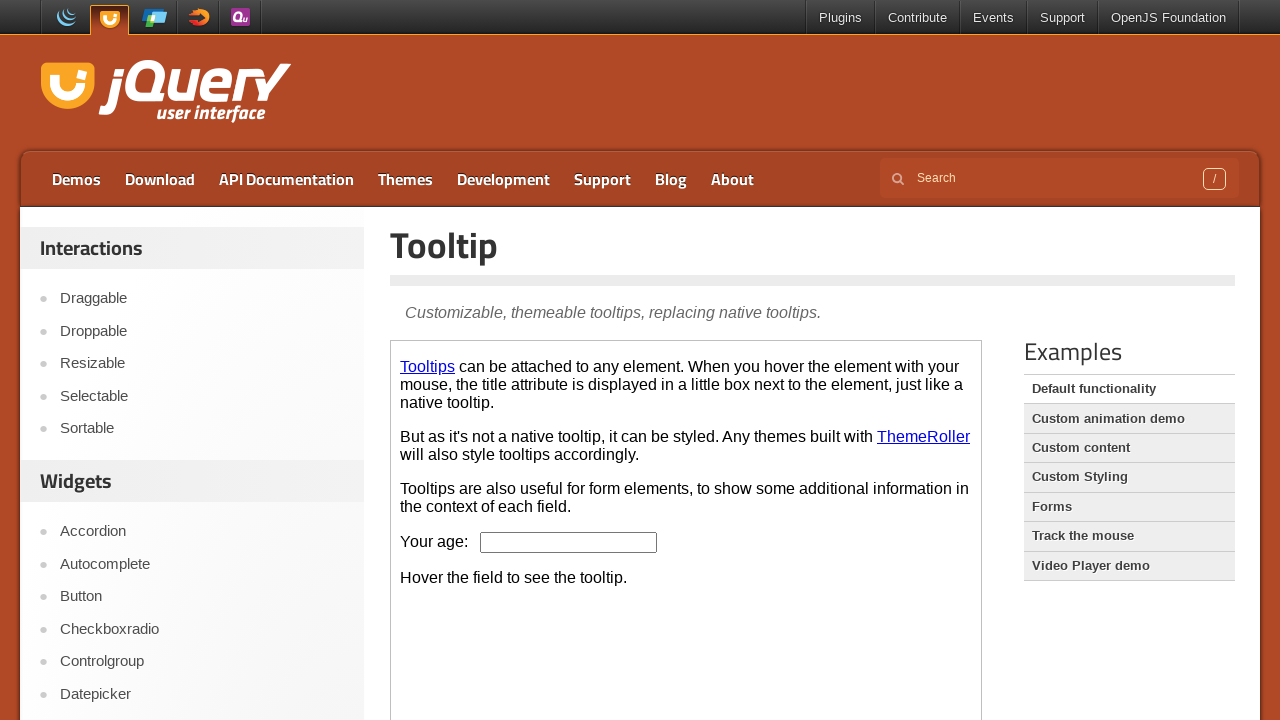

Located the demo iframe
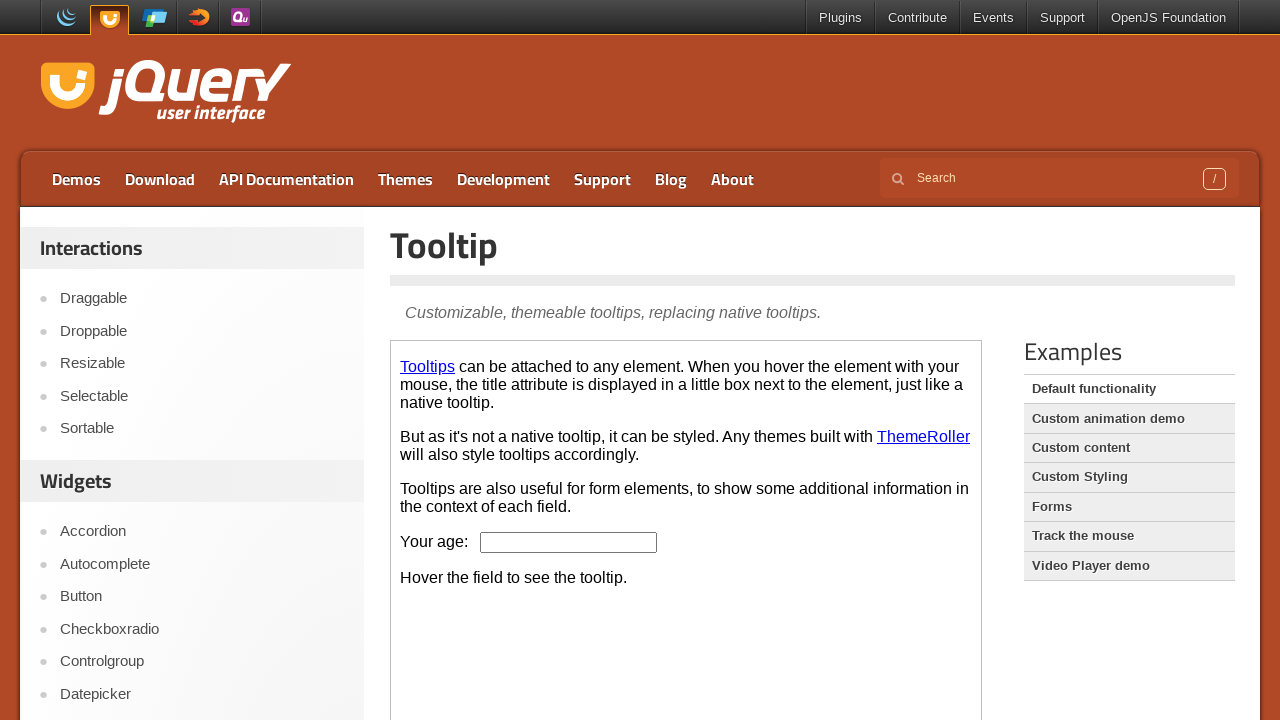

Hovered over the age input field to trigger tooltip at (569, 542) on .demo-frame >> internal:control=enter-frame >> #age
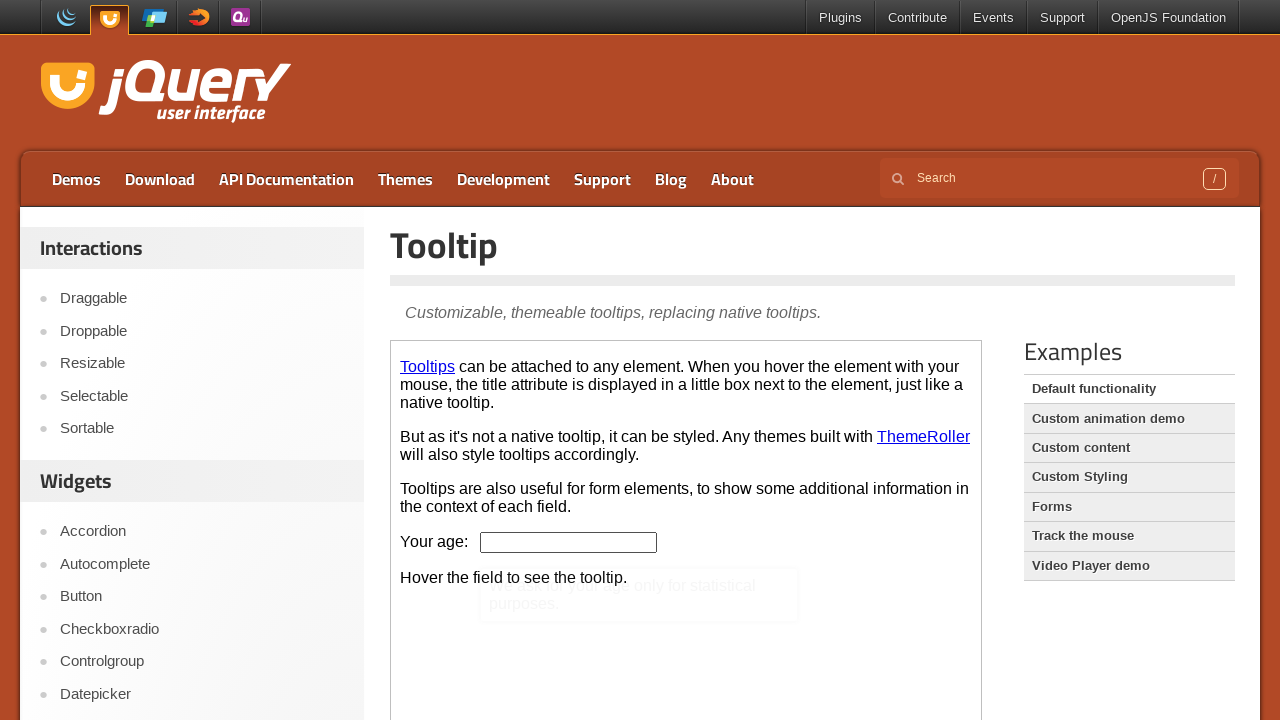

Tooltip element appeared and became visible
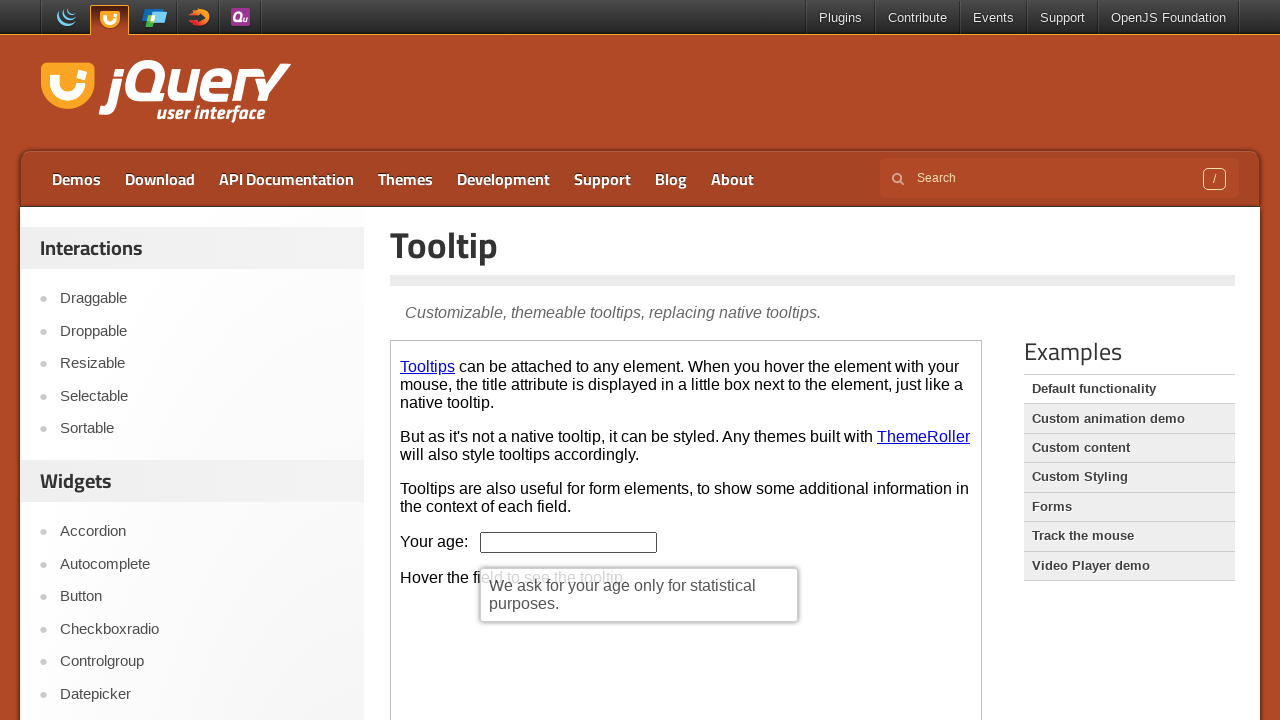

Retrieved tooltip text content
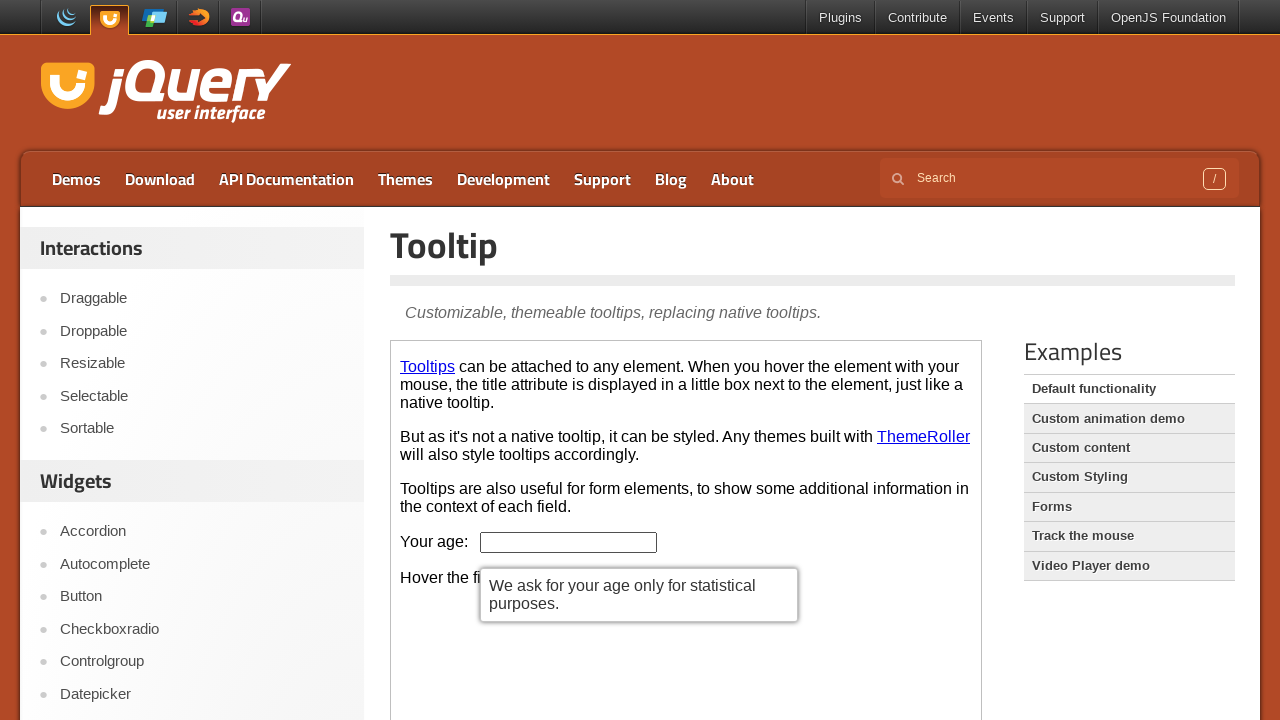

Verified tooltip text matches expected message: 'We ask for your age only for statistical purposes.'
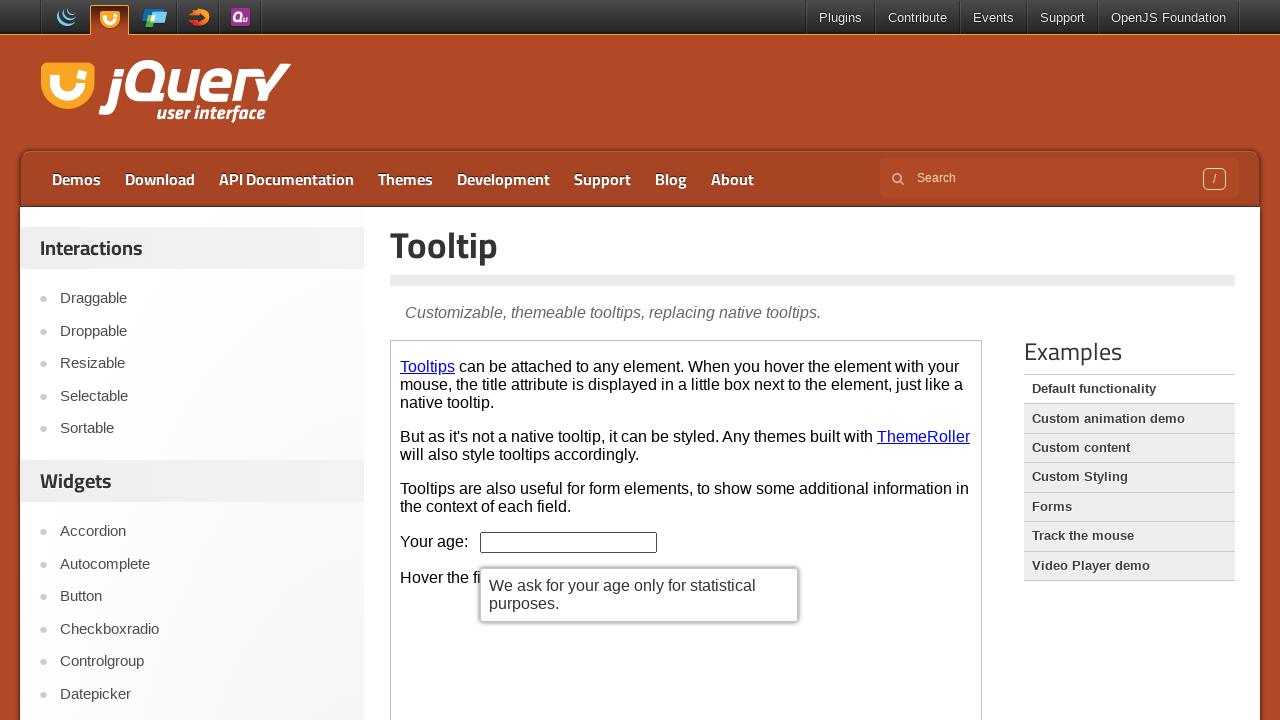

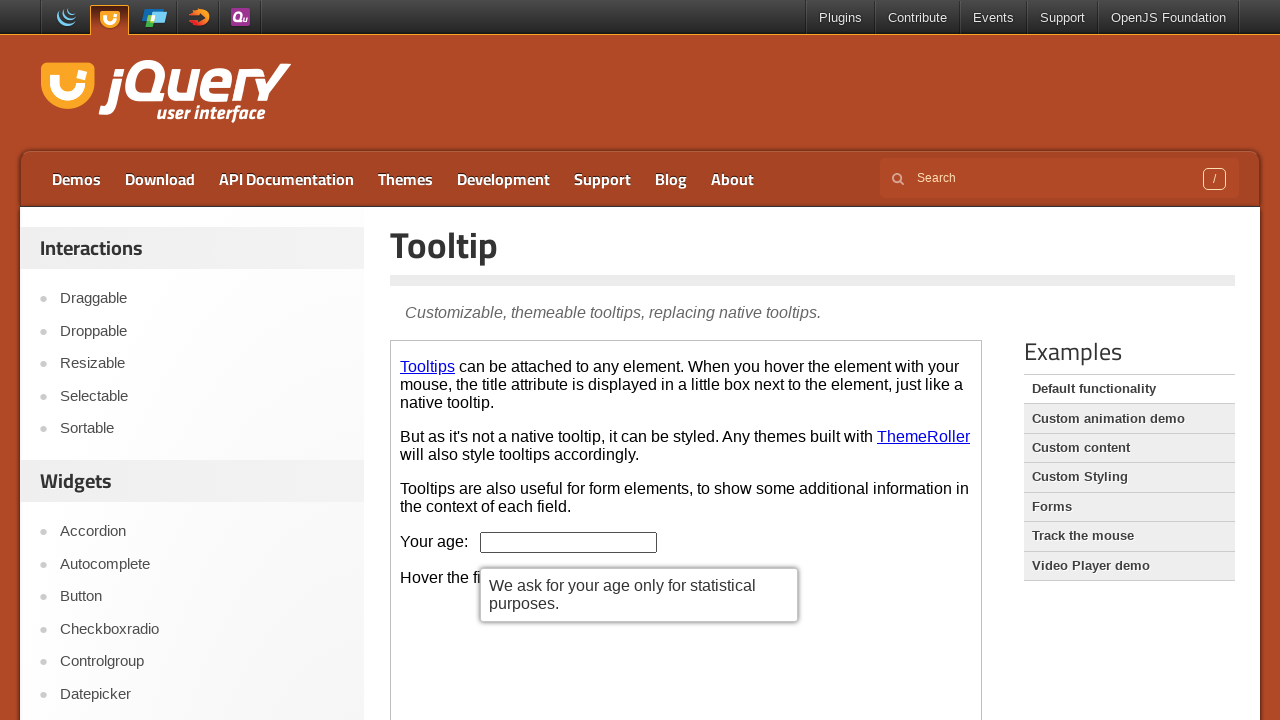